Tests alert handling by clicking a confirm box button and accepting the alert dialog

Starting URL: https://chandanachaitanya.github.io/selenium-practice-site/

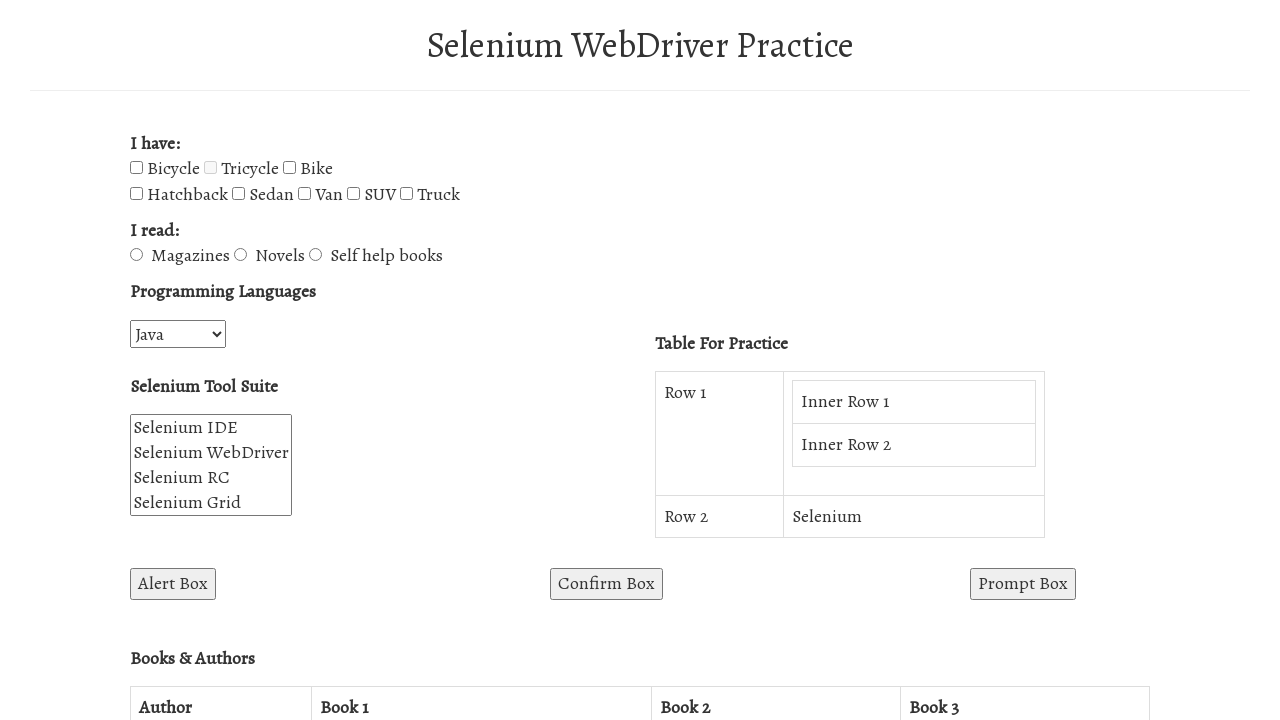

Clicked the confirm box button to trigger alert at (606, 584) on button#confirmBox
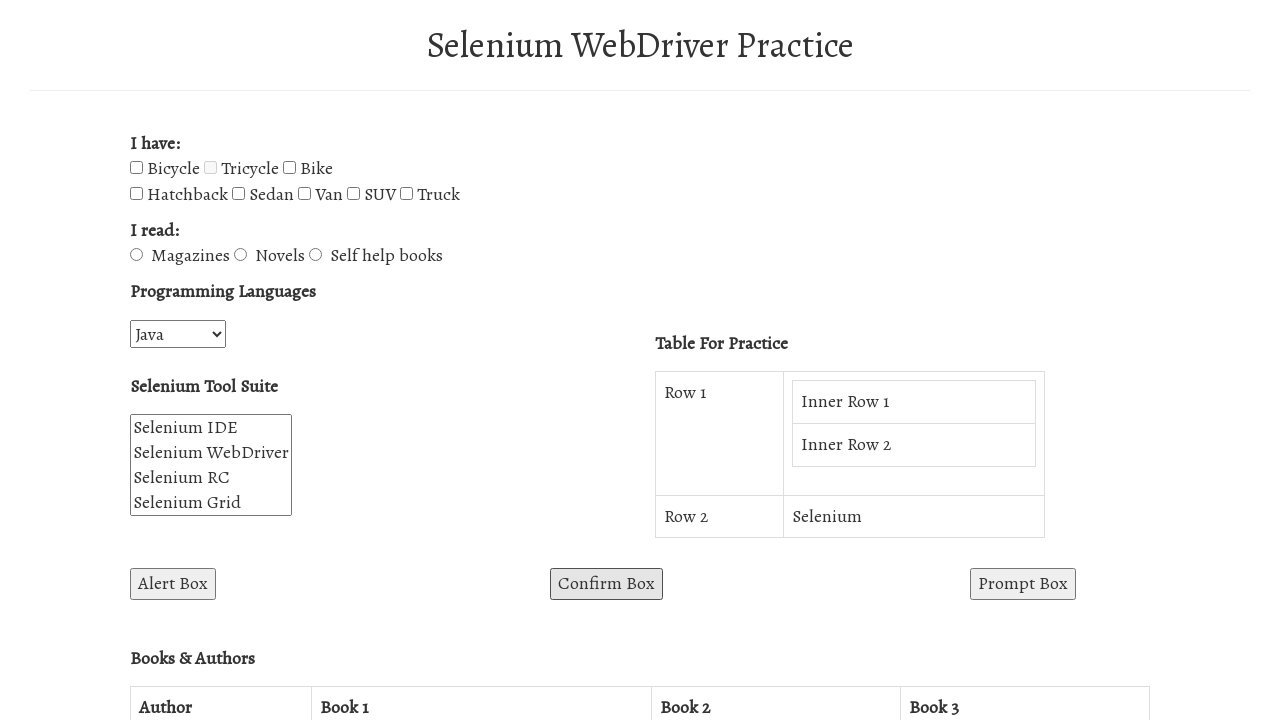

Set up dialog handler to accept alert
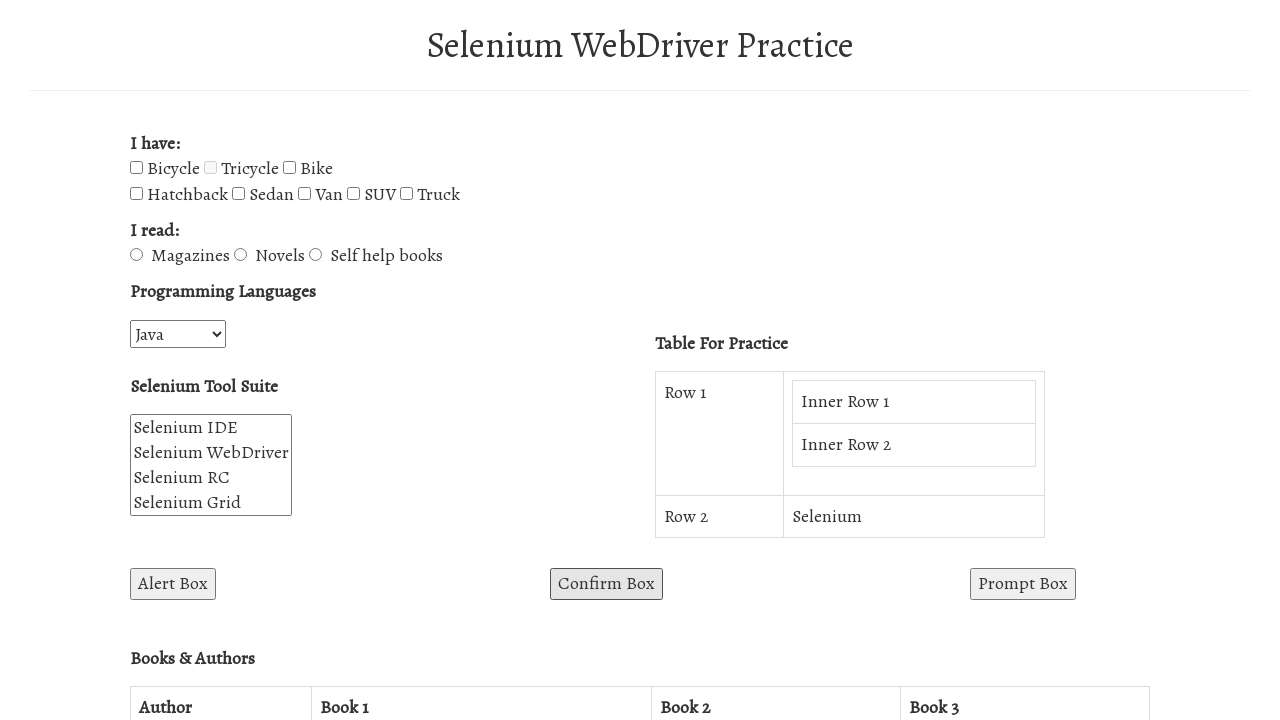

Waited for dialog to be handled
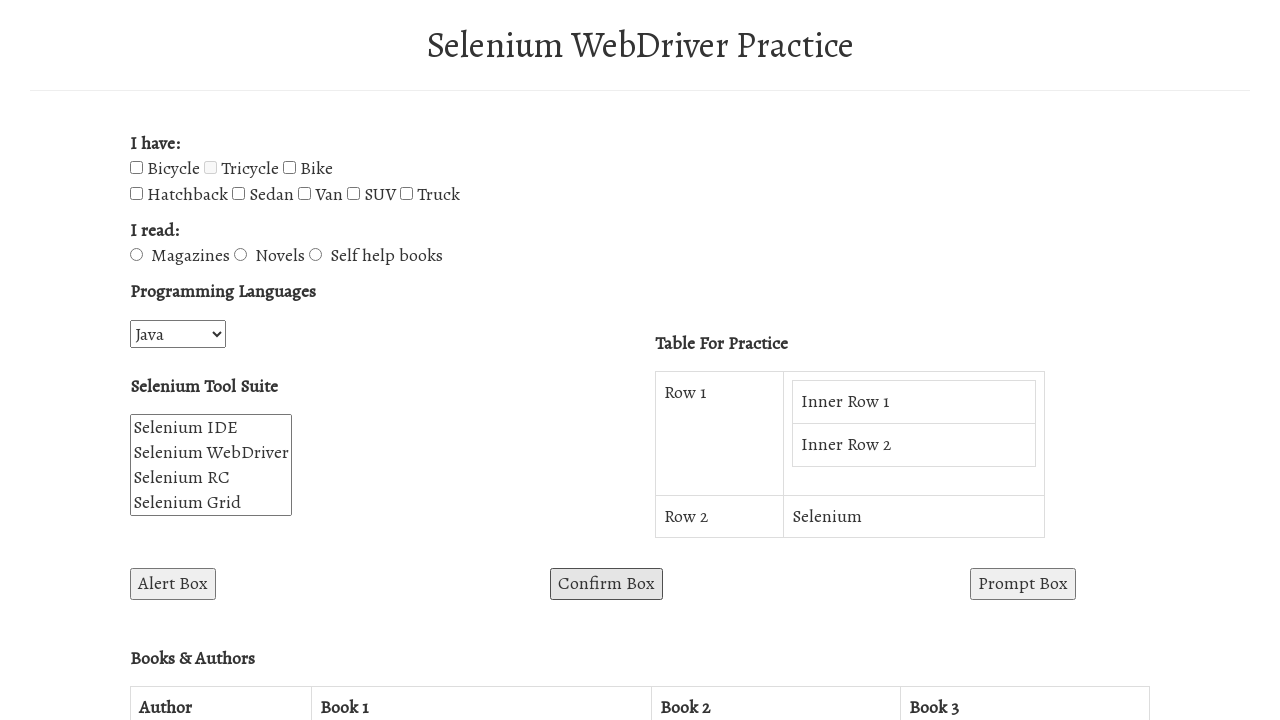

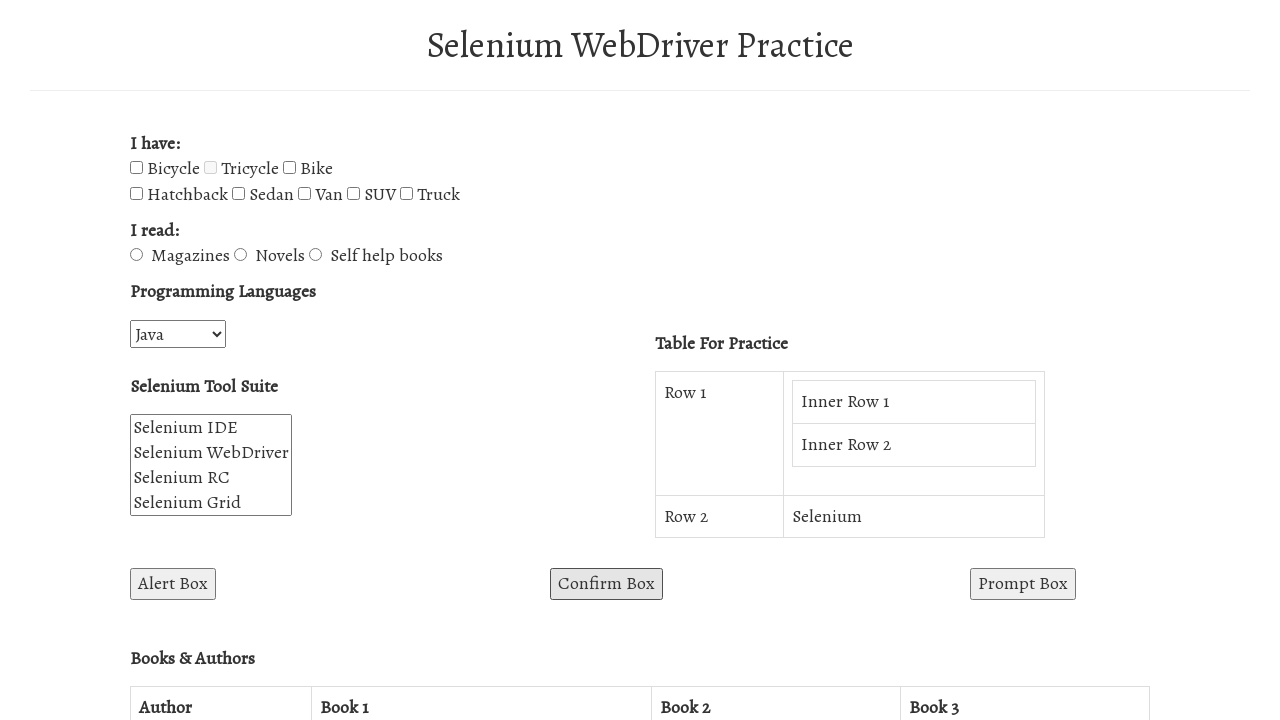